Tests page scrolling functionality by navigating to TechGlobal School website and scrolling to the Facebook icon element in the footer area.

Starting URL: https://www.techglobalschool.com/

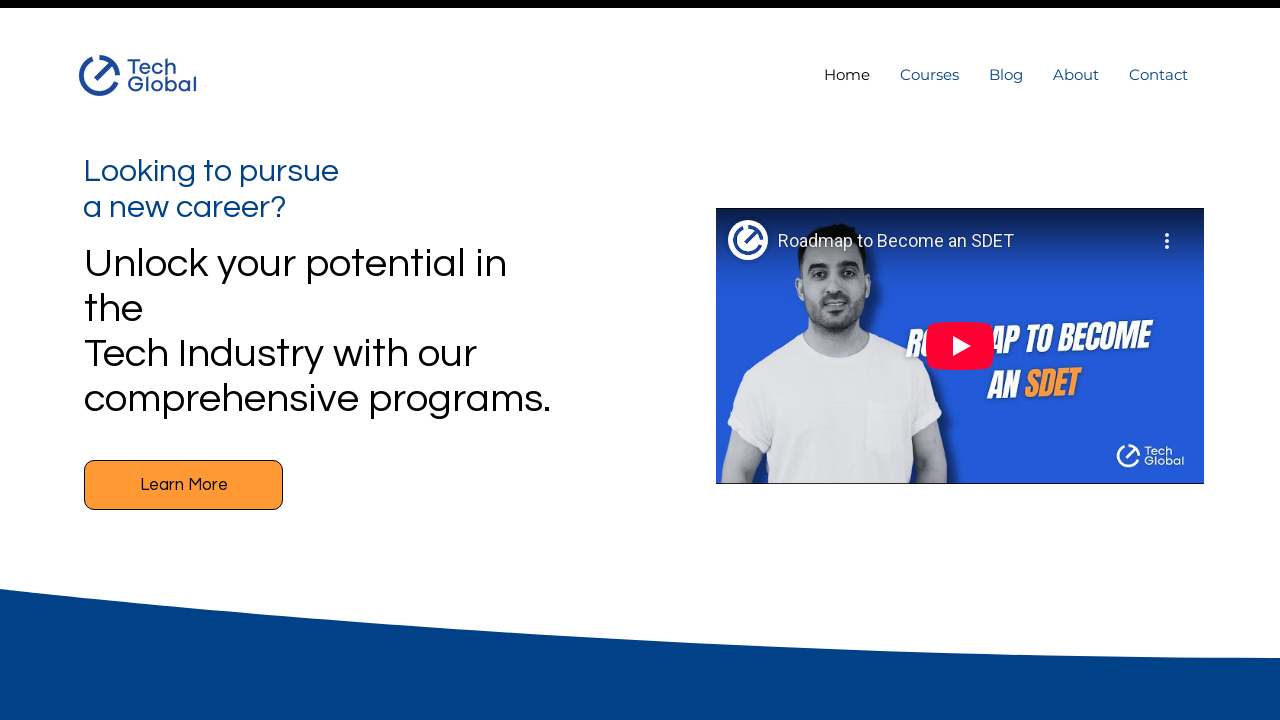

Page loaded (domcontentloaded state reached)
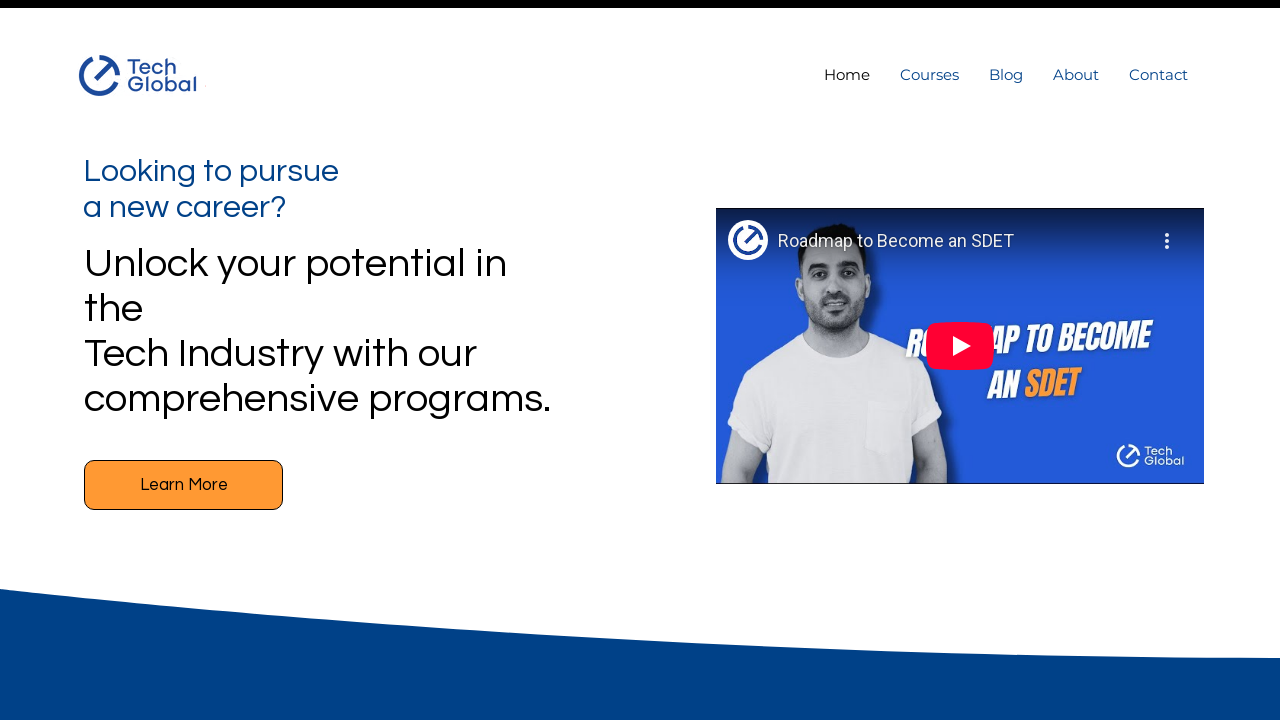

Located Facebook icon element in the page
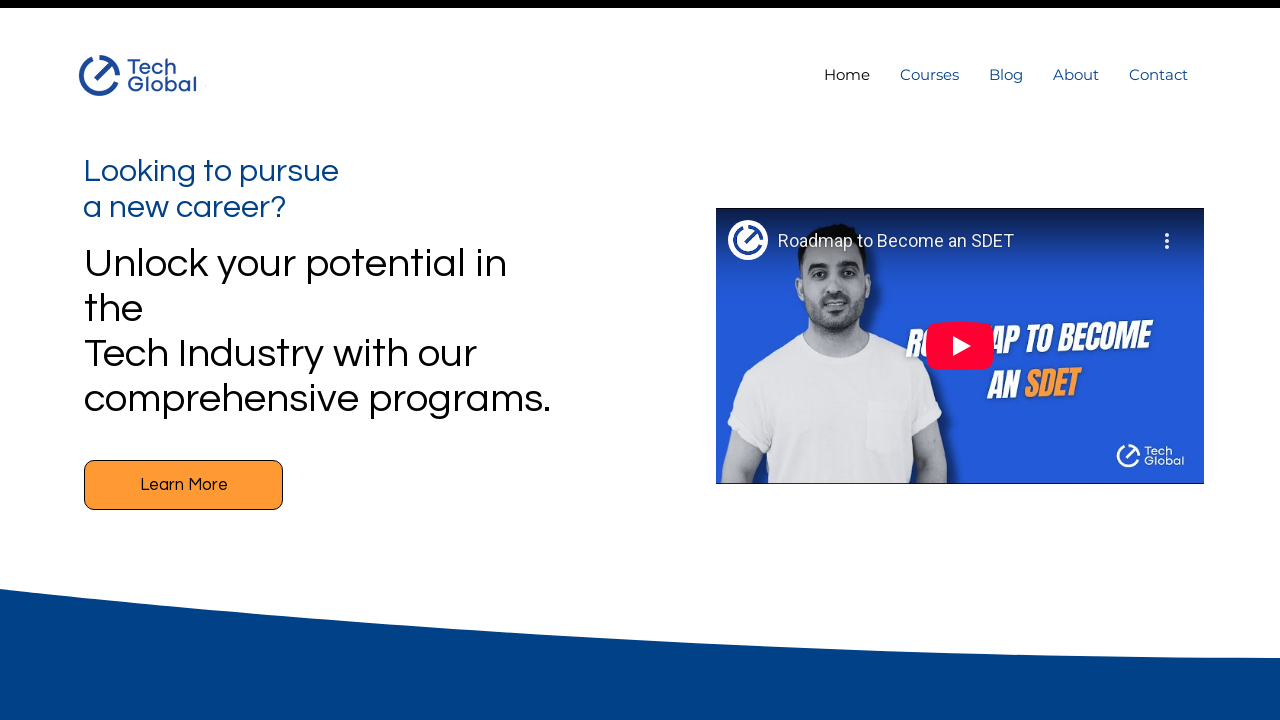

Scrolled to Facebook icon element in footer area
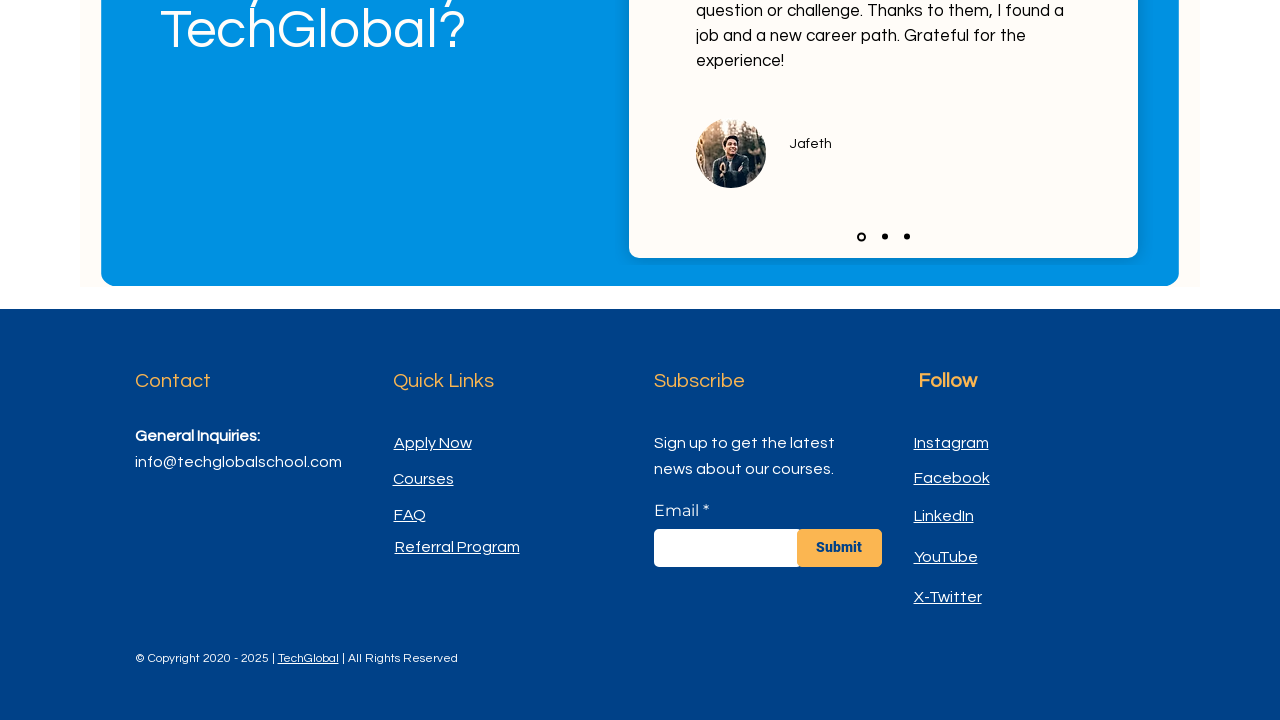

Facebook icon element is now visible after scrolling
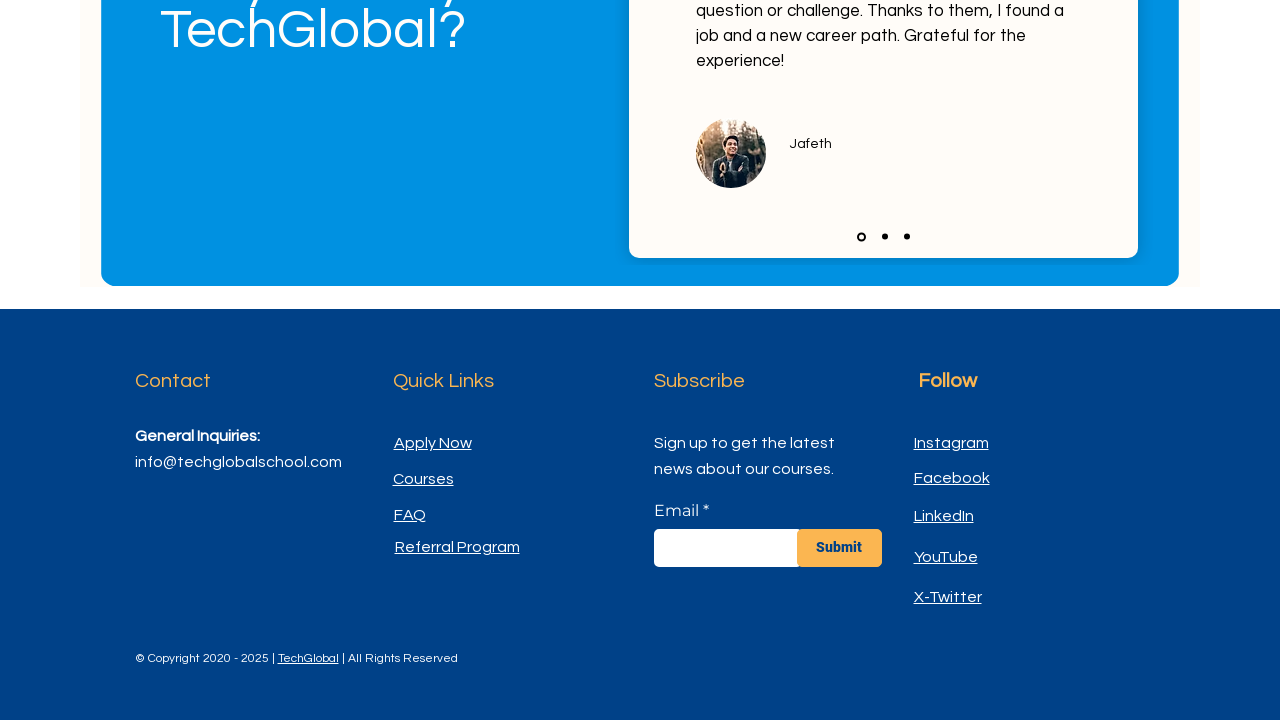

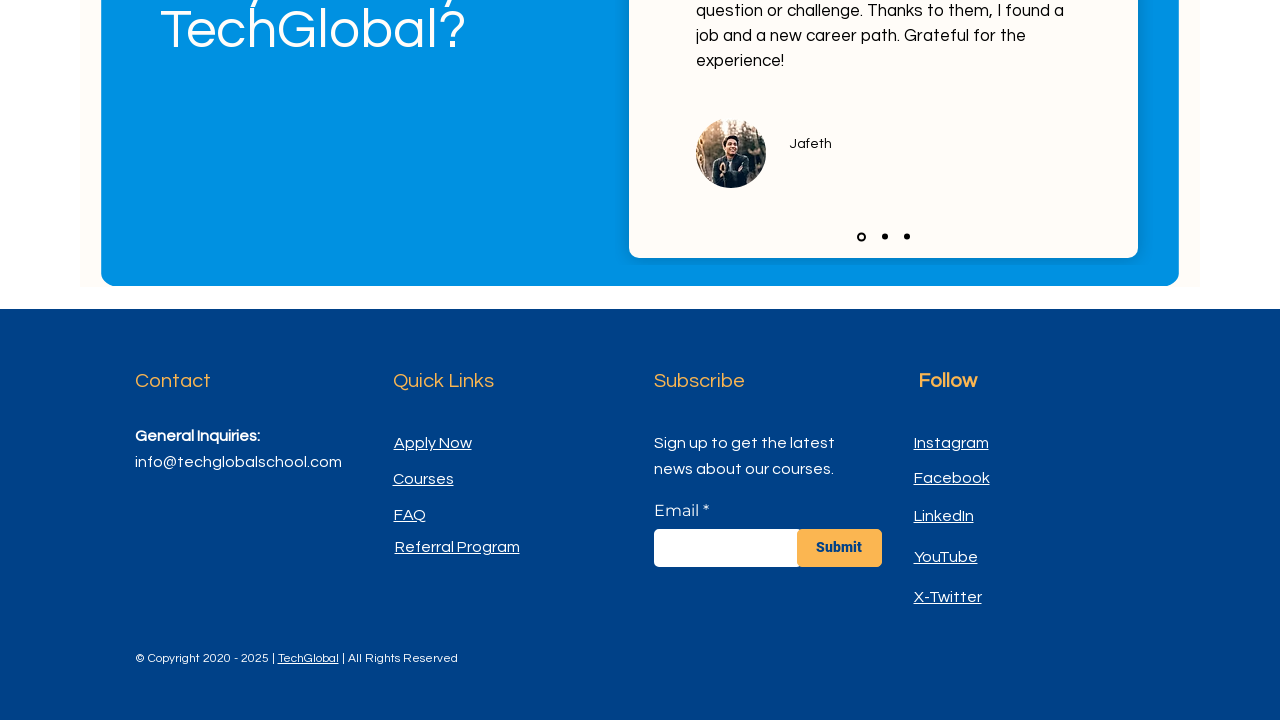